Sets up patient data, navigates to edit page, clears name field and verifies error on save

Starting URL: https://odontologic-system.vercel.app/

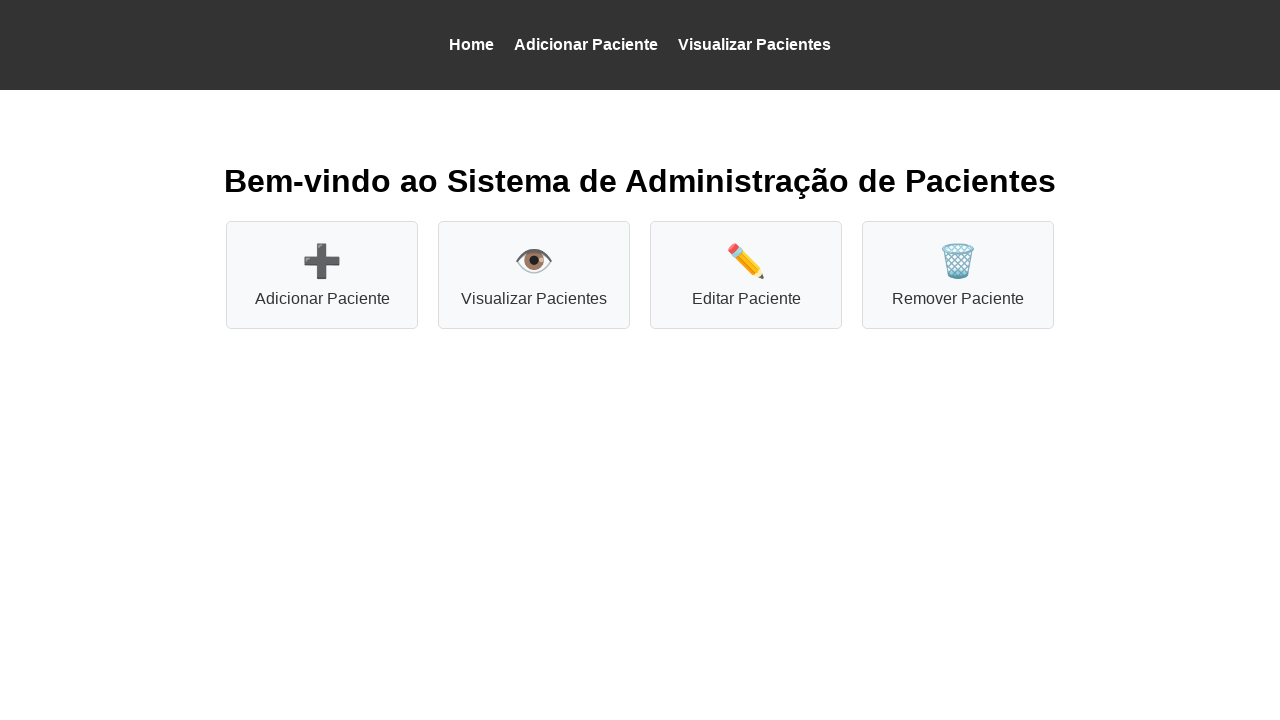

Set up mock patient data in localStorage with name 'Sarah Wilson' and age '45'
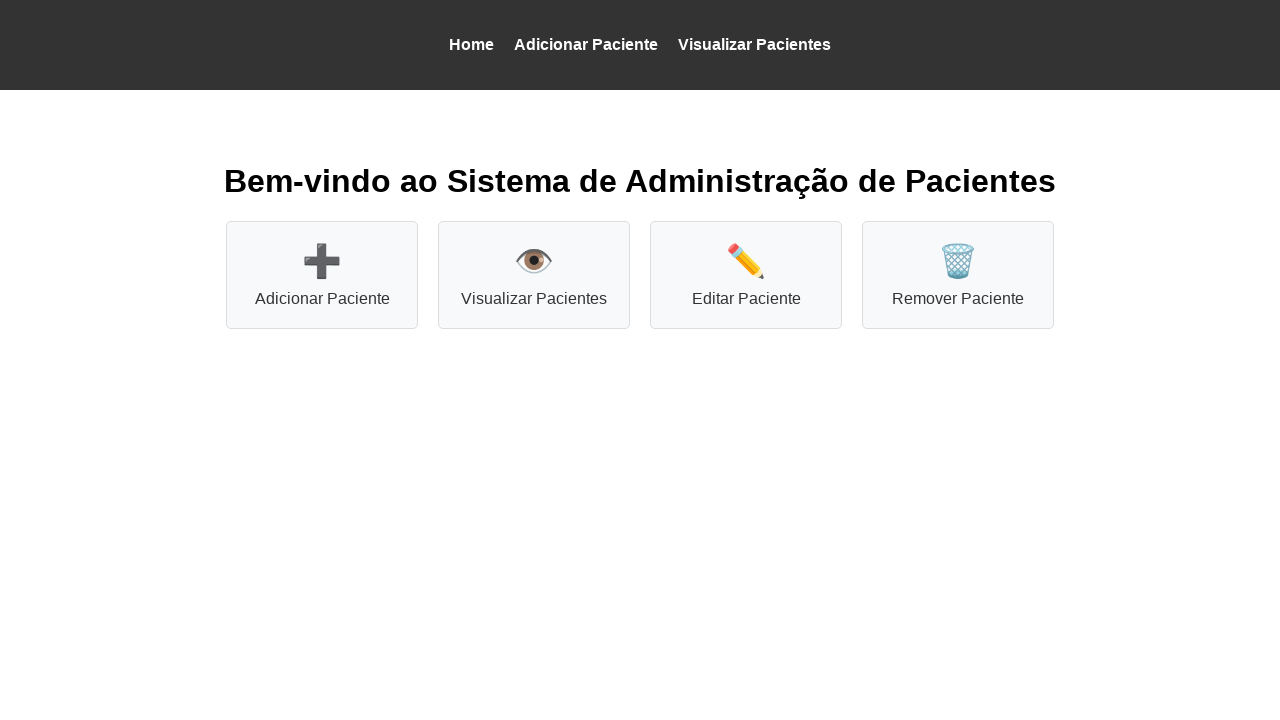

Navigated to patient view page
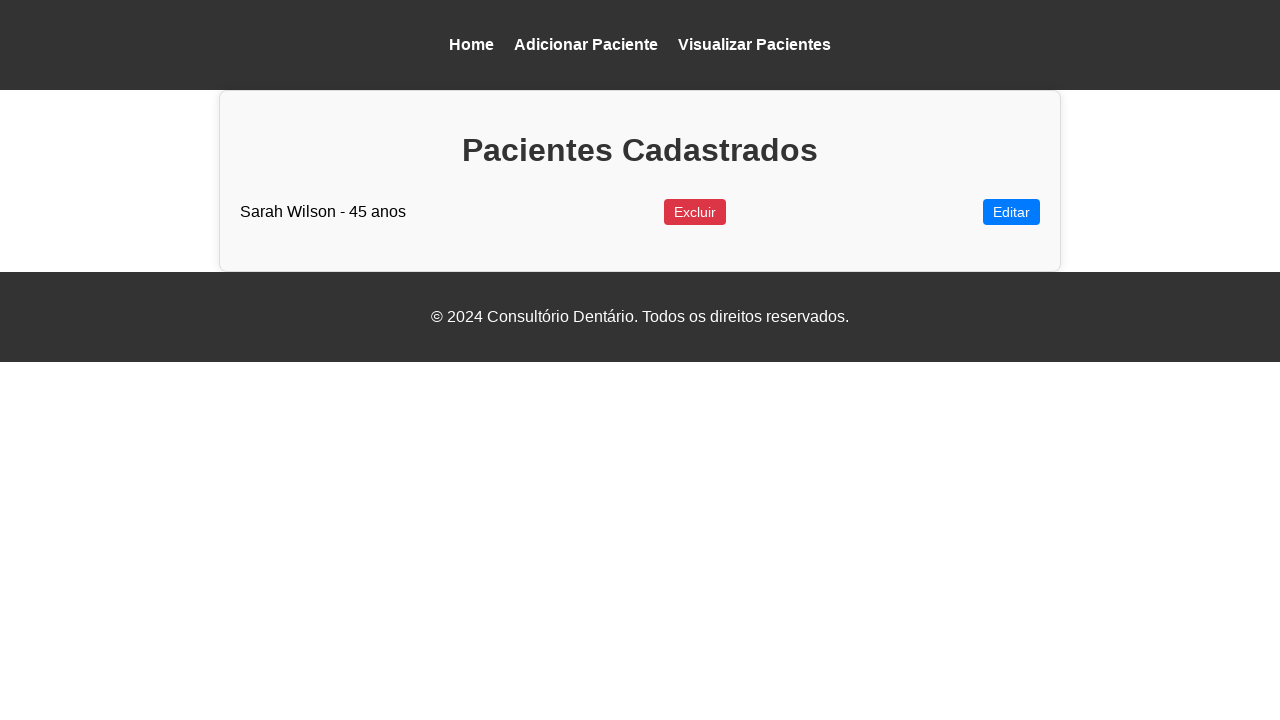

Clicked on first patient's edit link at (1012, 212) on (//div[@class='view-resources']//li[1]/a)
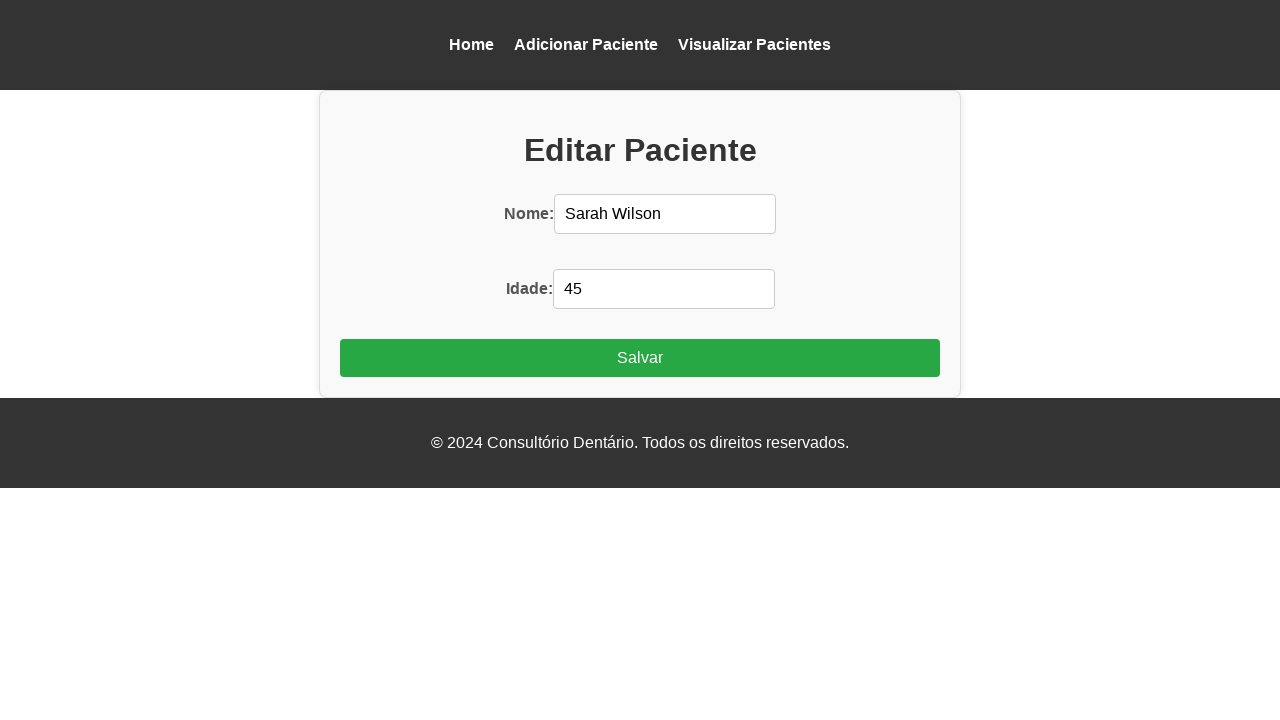

Edit form loaded with input fields visible
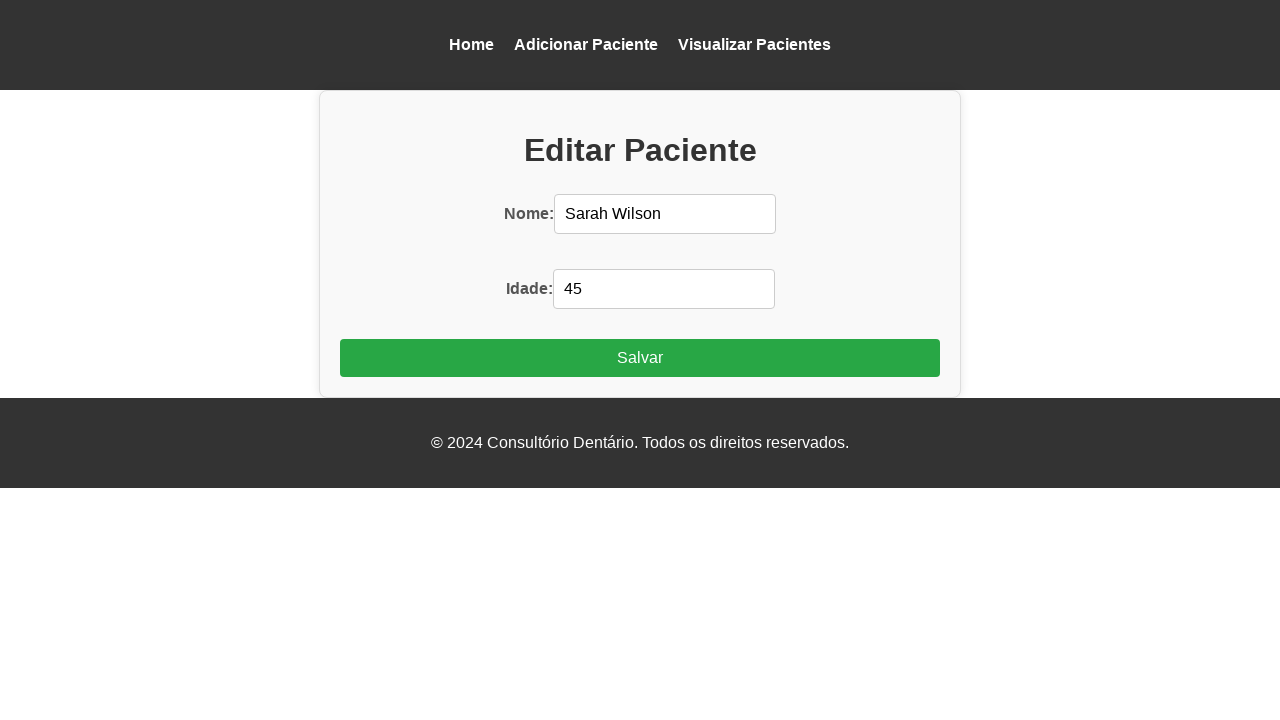

Clicked on name input field at (665, 214) on (//div[@class='edit-resource']//input)[1]
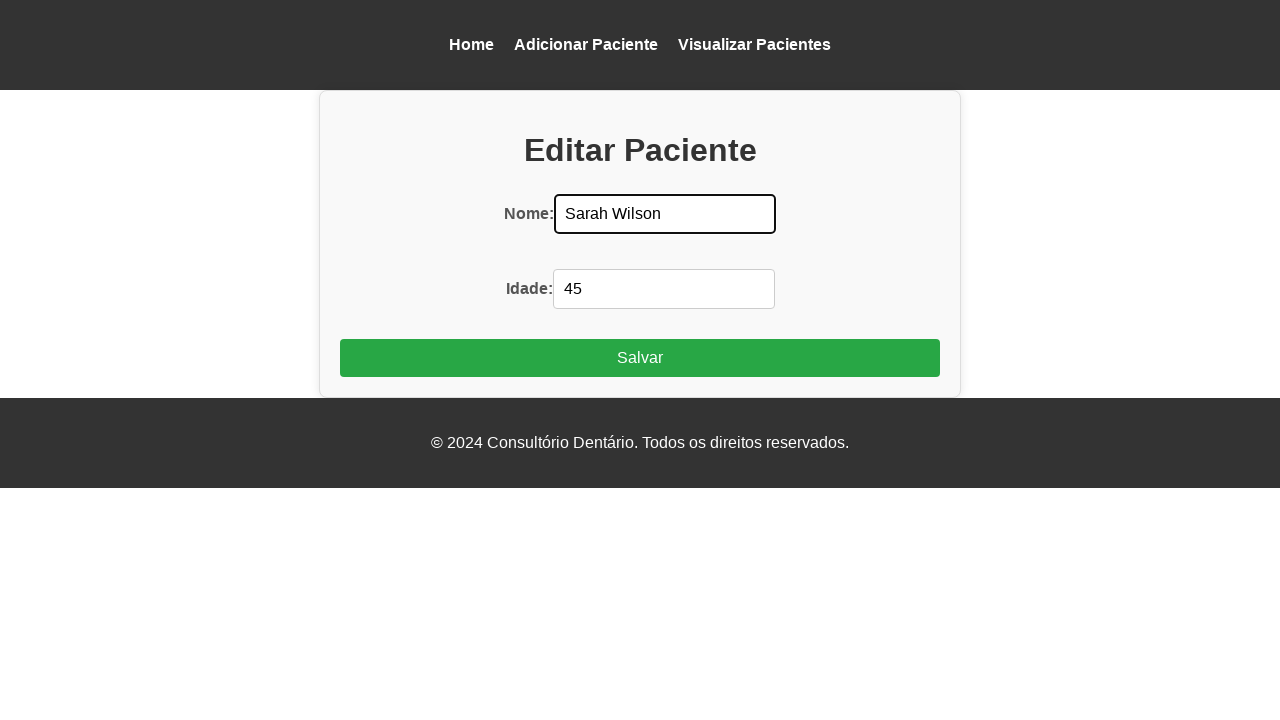

Selected all text in name field on (//div[@class='edit-resource']//input)[1]
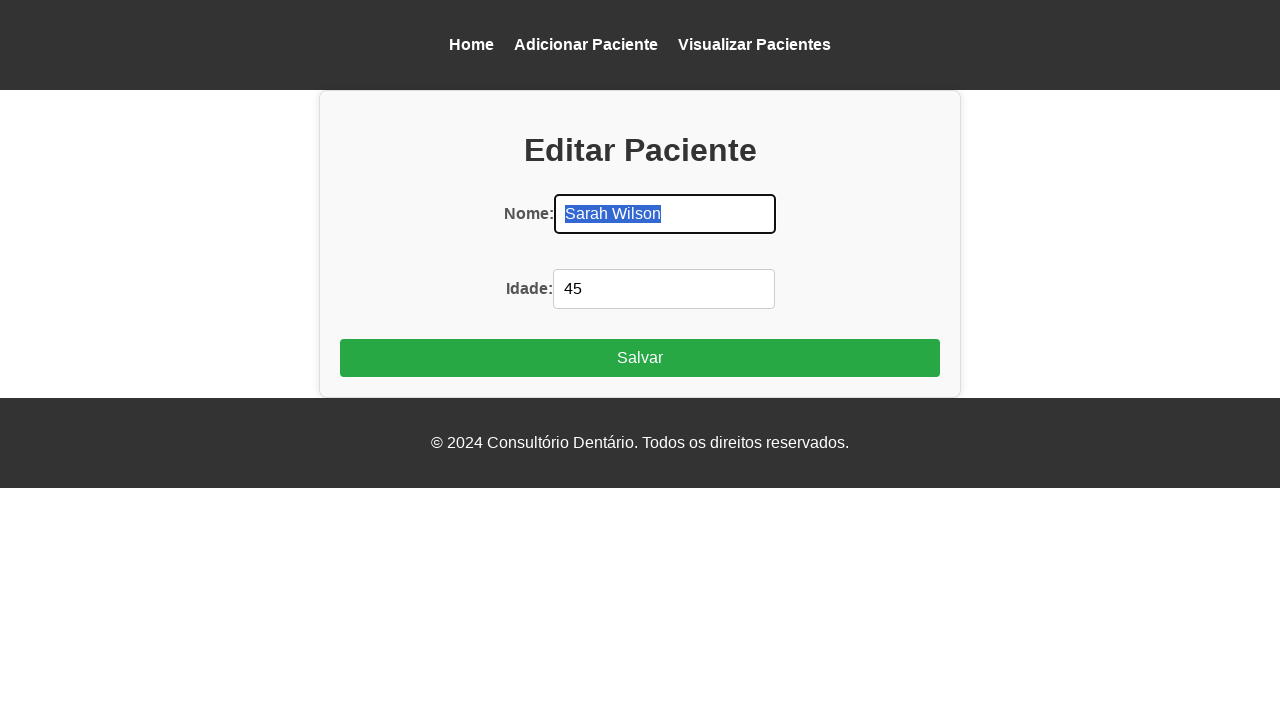

Cleared name field by deleting all text on (//div[@class='edit-resource']//input)[1]
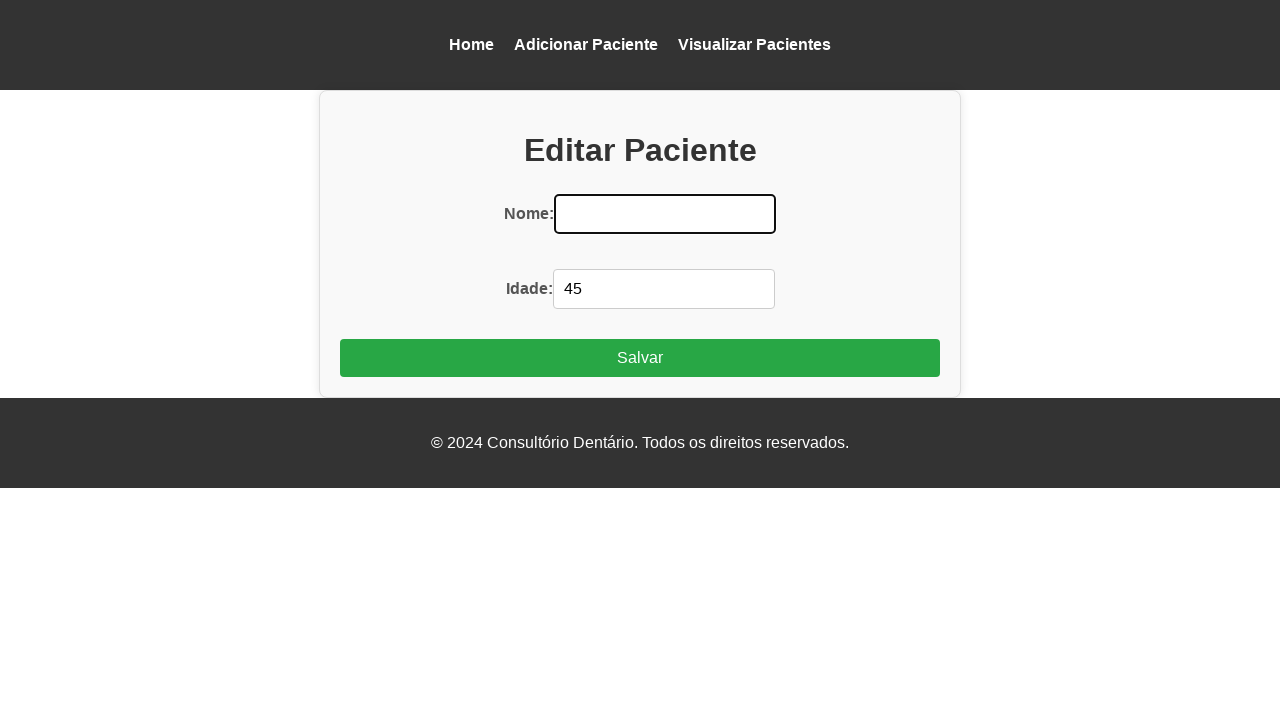

Clicked save button at (640, 358) on xpath=//button[text()='Salvar']
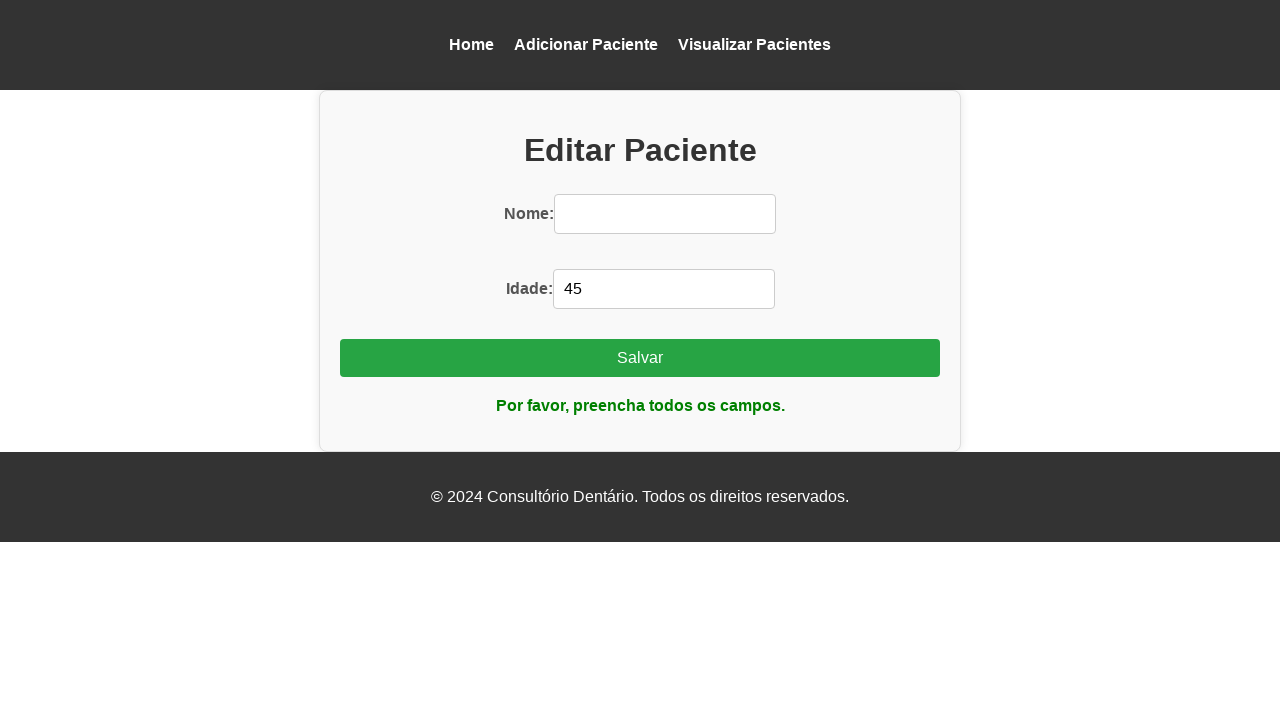

Error message 'Por favor, preencha todos os campos.' is displayed
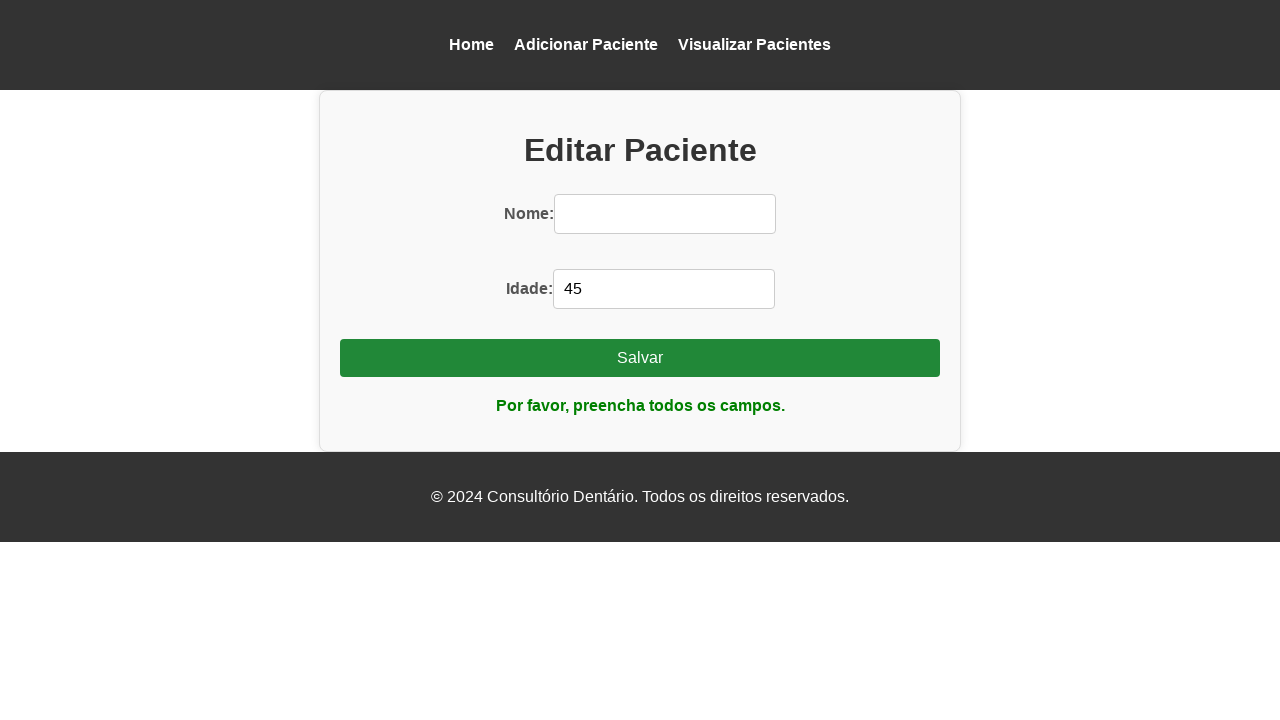

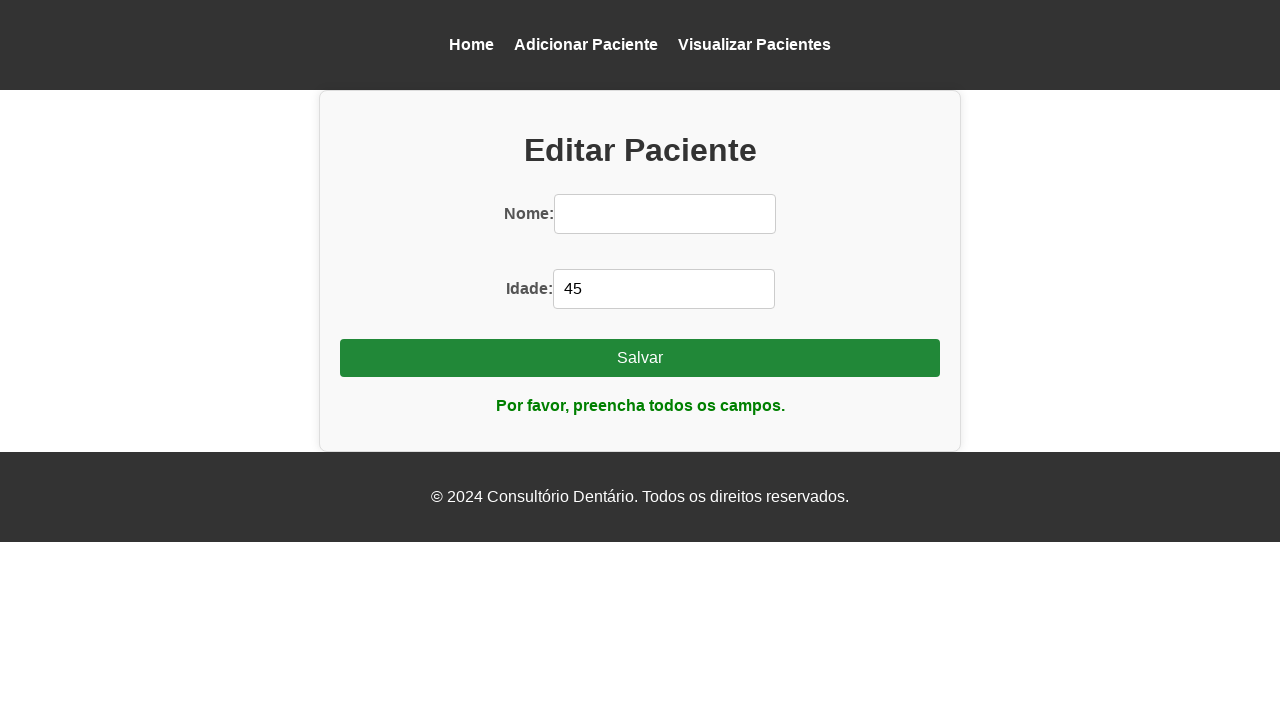